Tests form submission by filling out a complete input form with various field types including text inputs, dropdown selection, and submission

Starting URL: https://www.lambdatest.com/selenium-playground

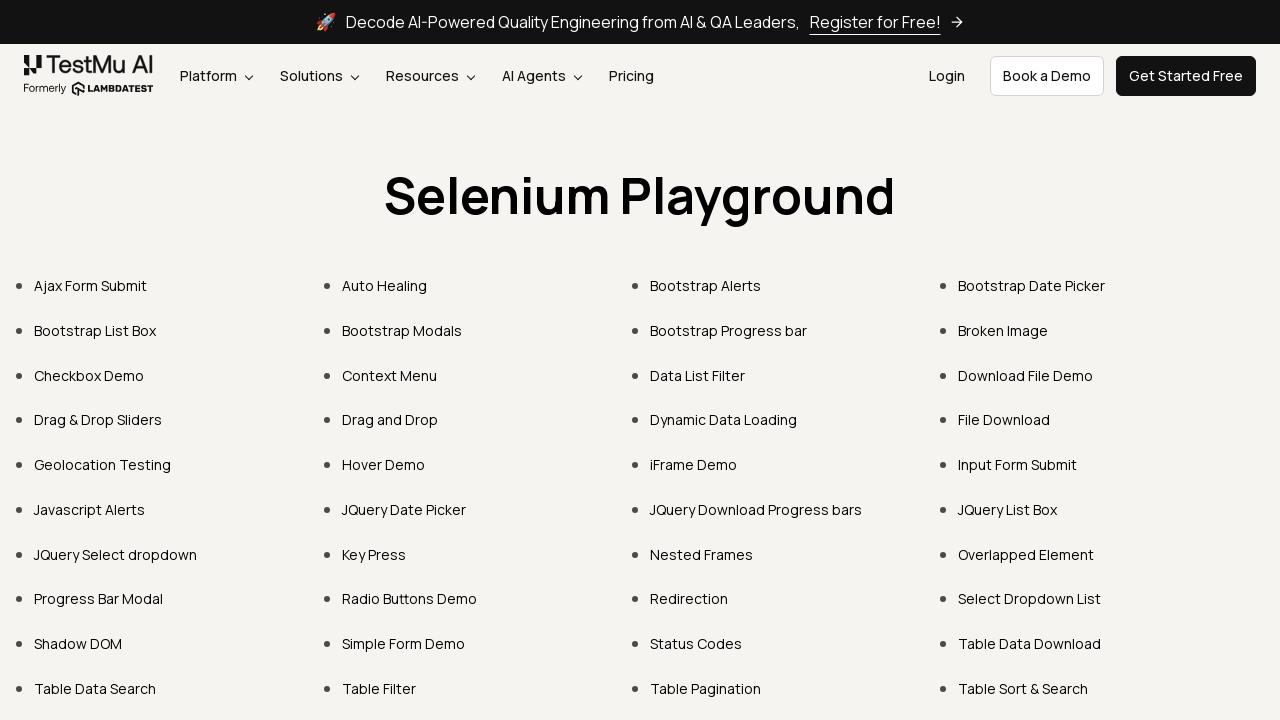

Clicked on 'Input Form Submit' link at (1018, 464) on text=Input Form Submit
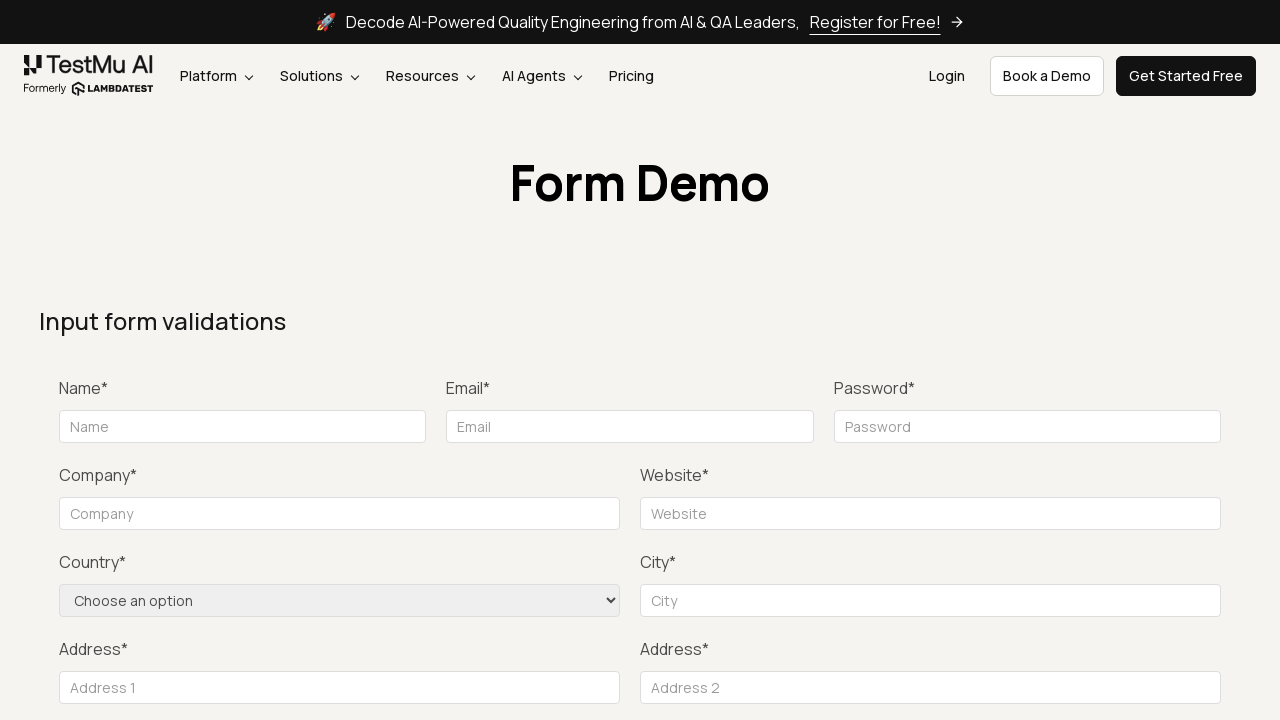

Attempted to submit empty form to test validation at (1131, 360) on .selenium_btn
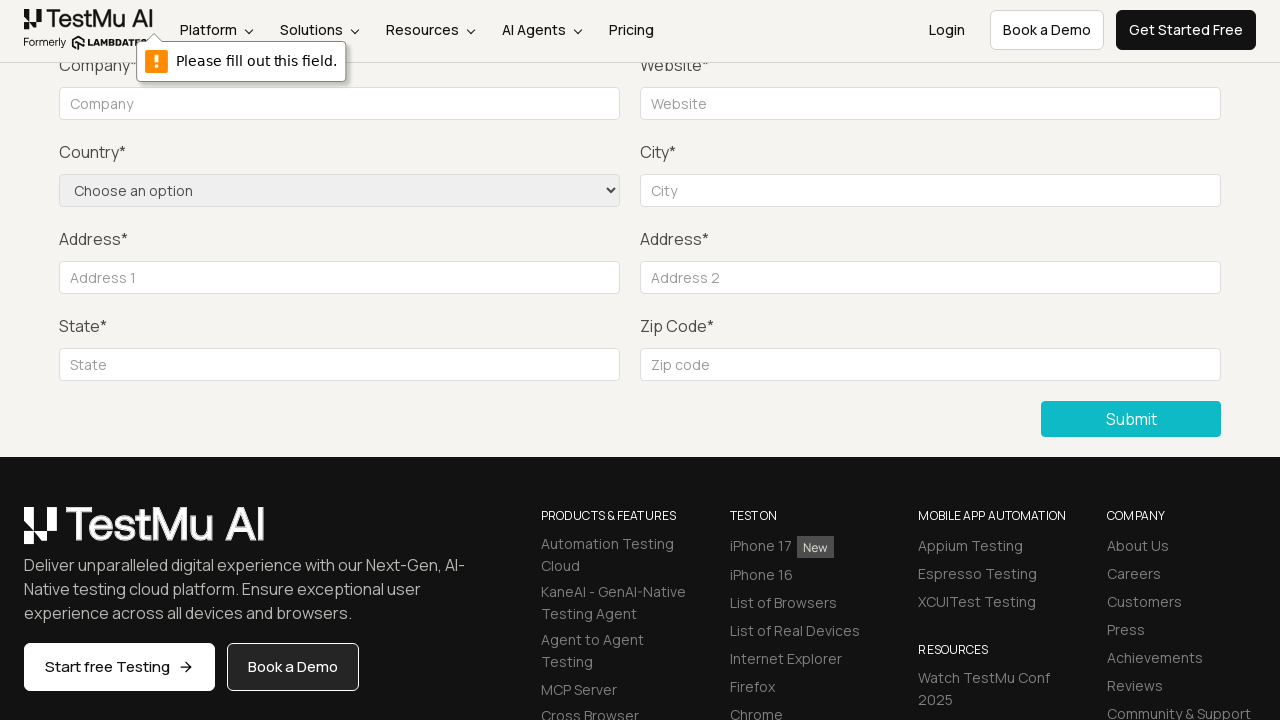

Filled name field with 'John Smith' on #name
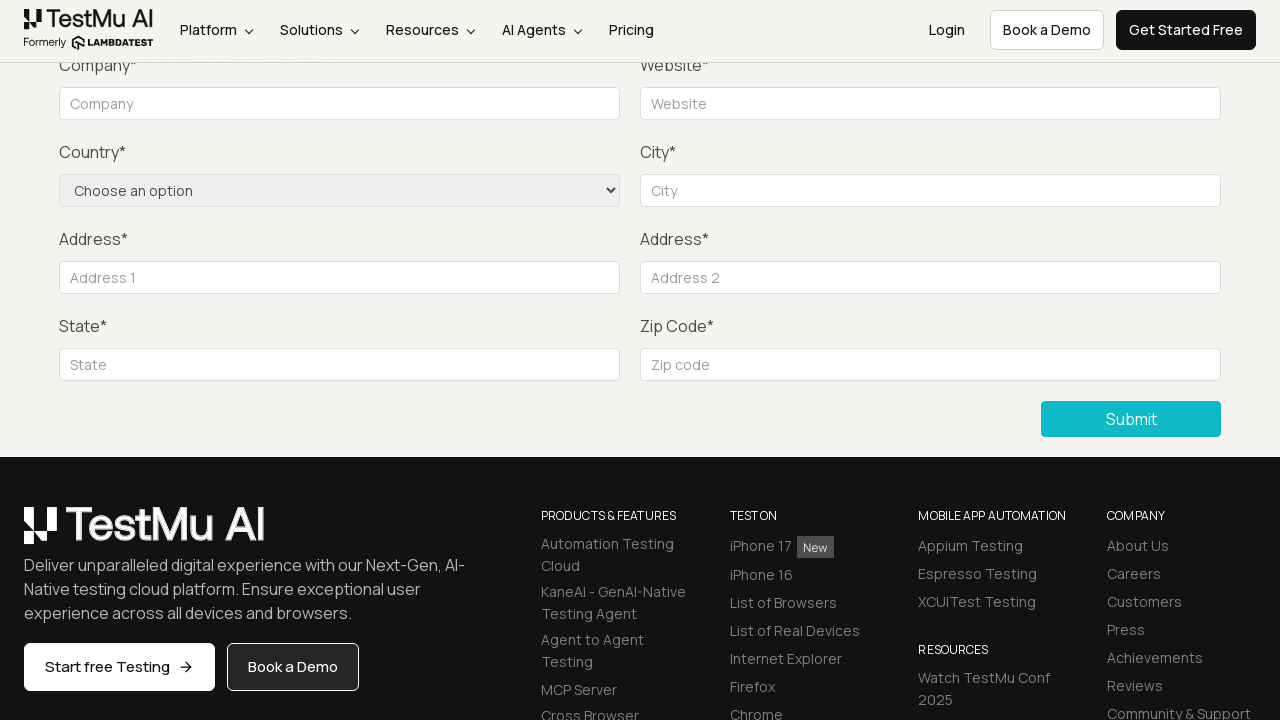

Filled email field with 'testuser@example.com' on #inputEmail4
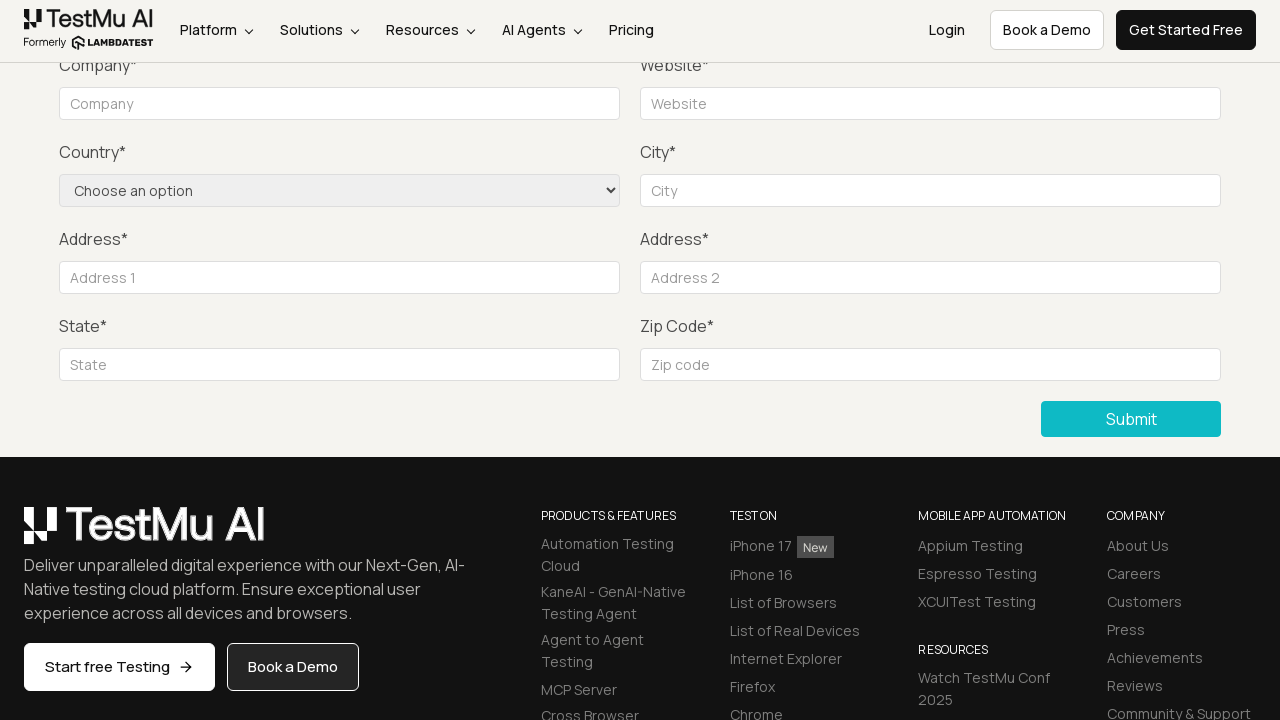

Filled password field with 'TestPass123!' on #inputPassword4
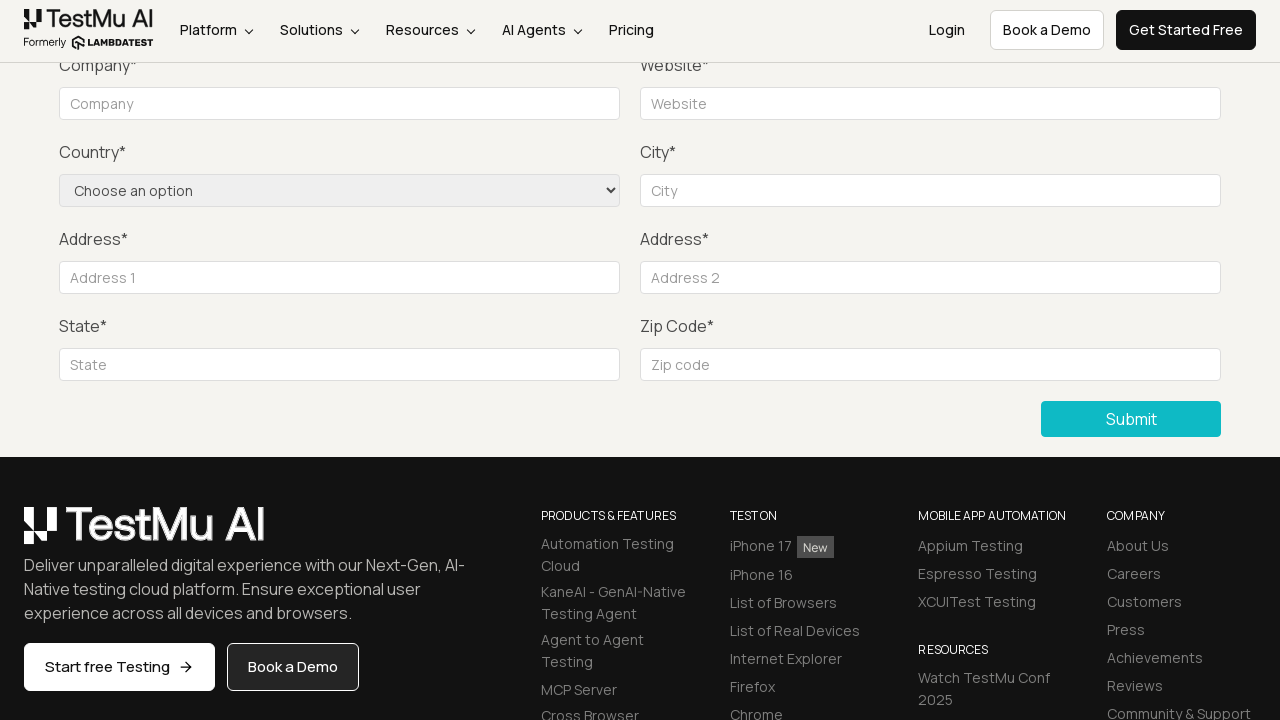

Filled company field with 'Test Company Inc' on #company
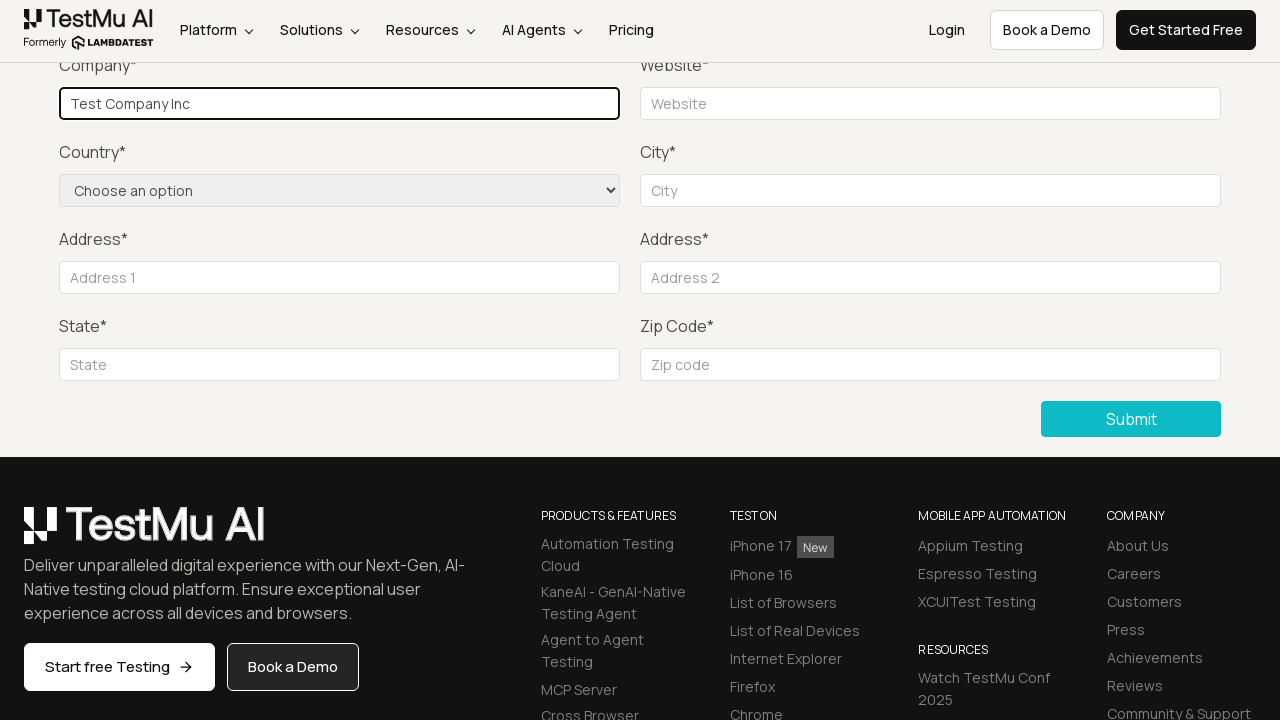

Filled website name field with 'testcompany.com' on #websitename
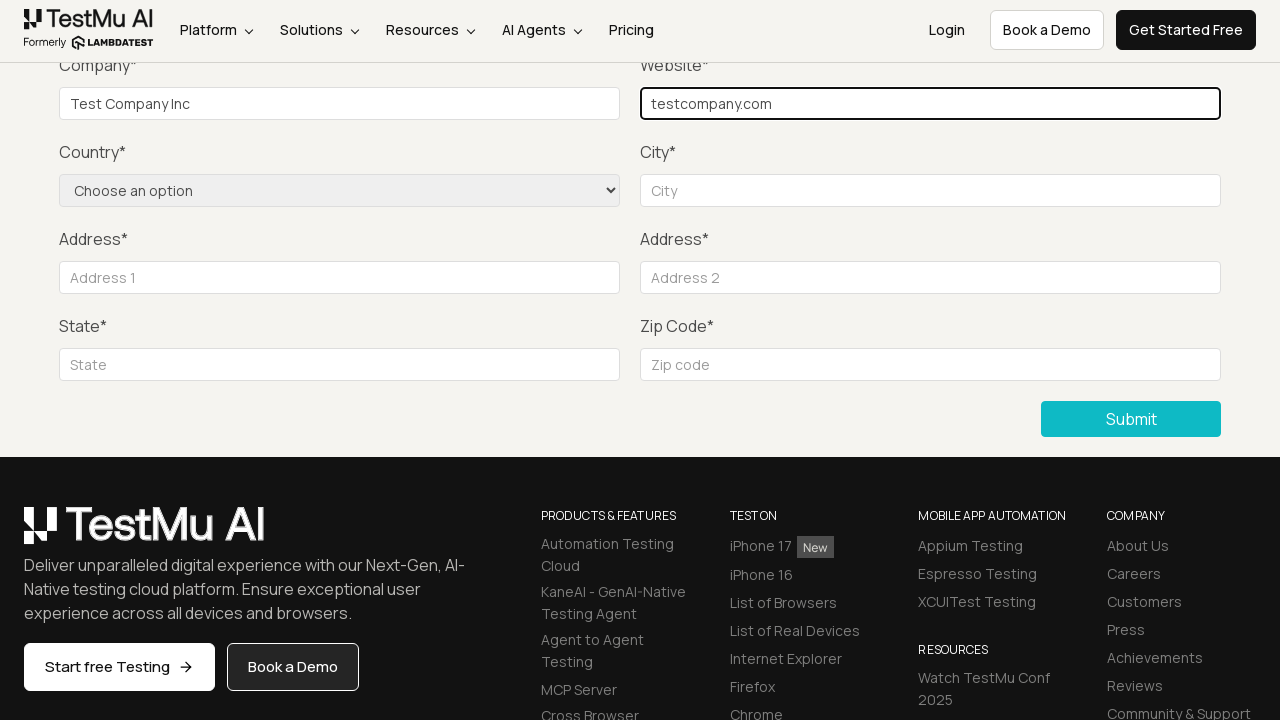

Selected 'United States' from country dropdown on select[name='country']
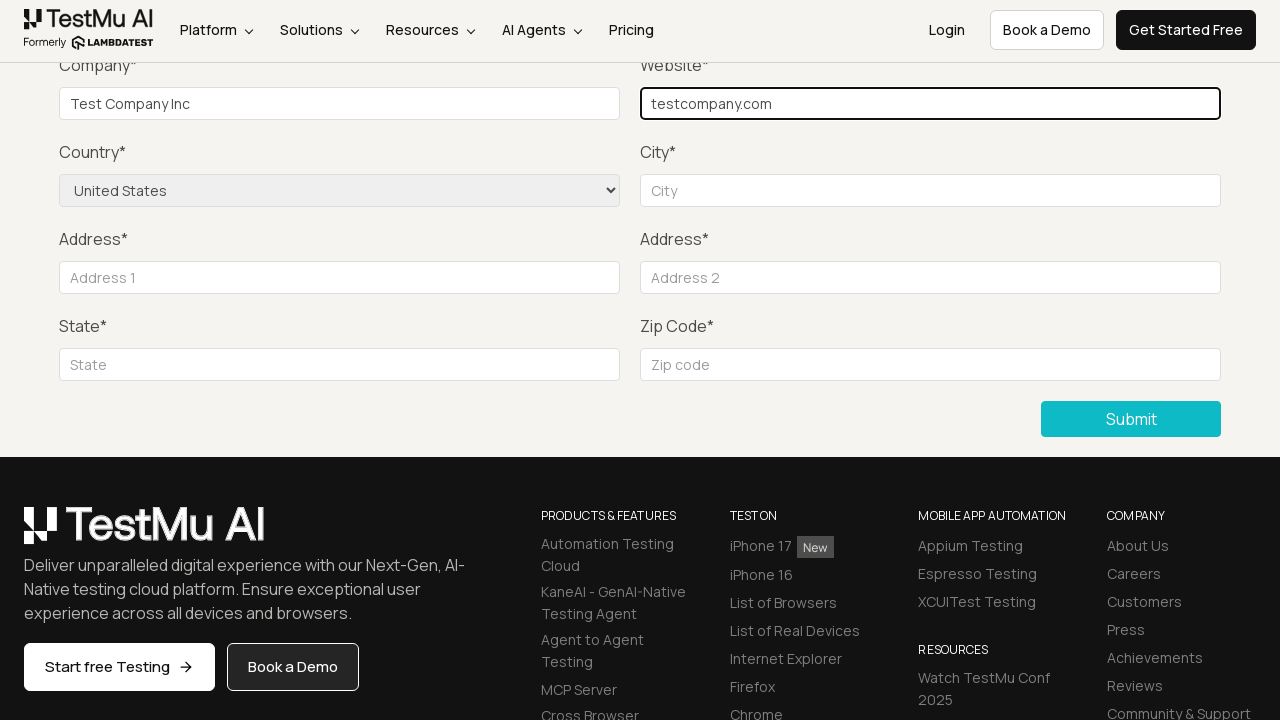

Filled city field with 'New York' on #inputCity
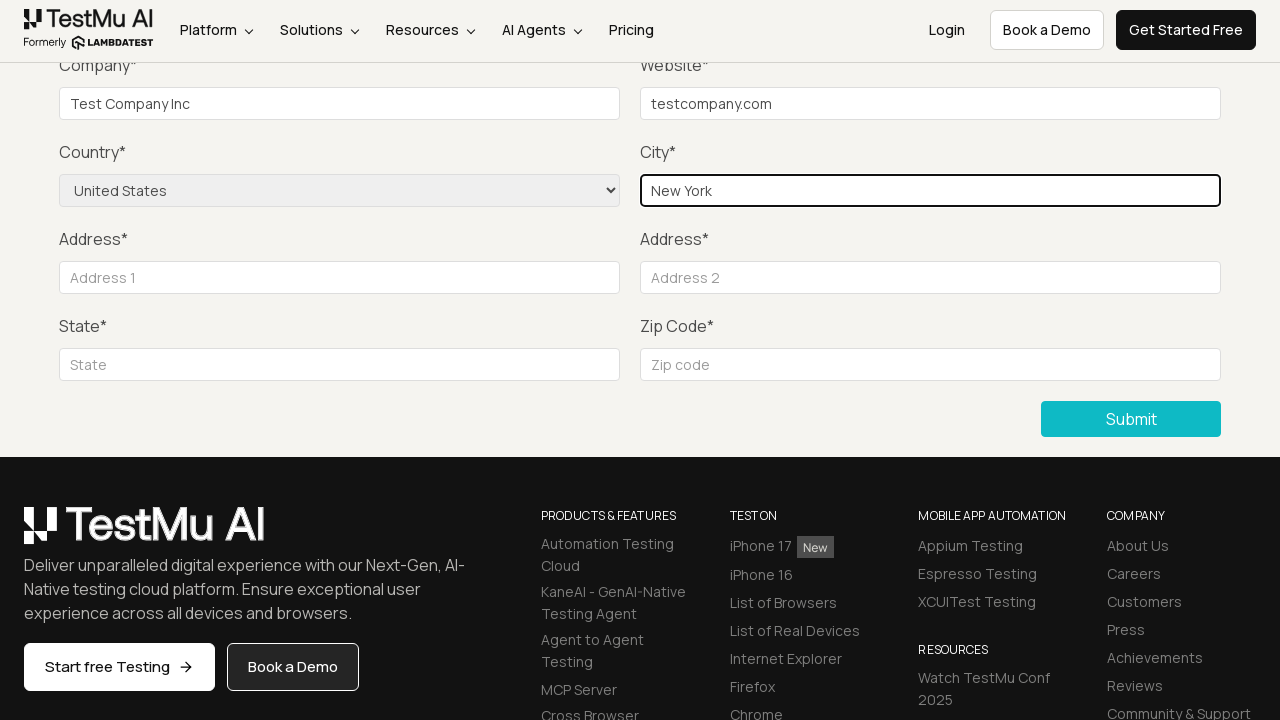

Filled address 1 field with '123 Main Street' on #inputAddress1
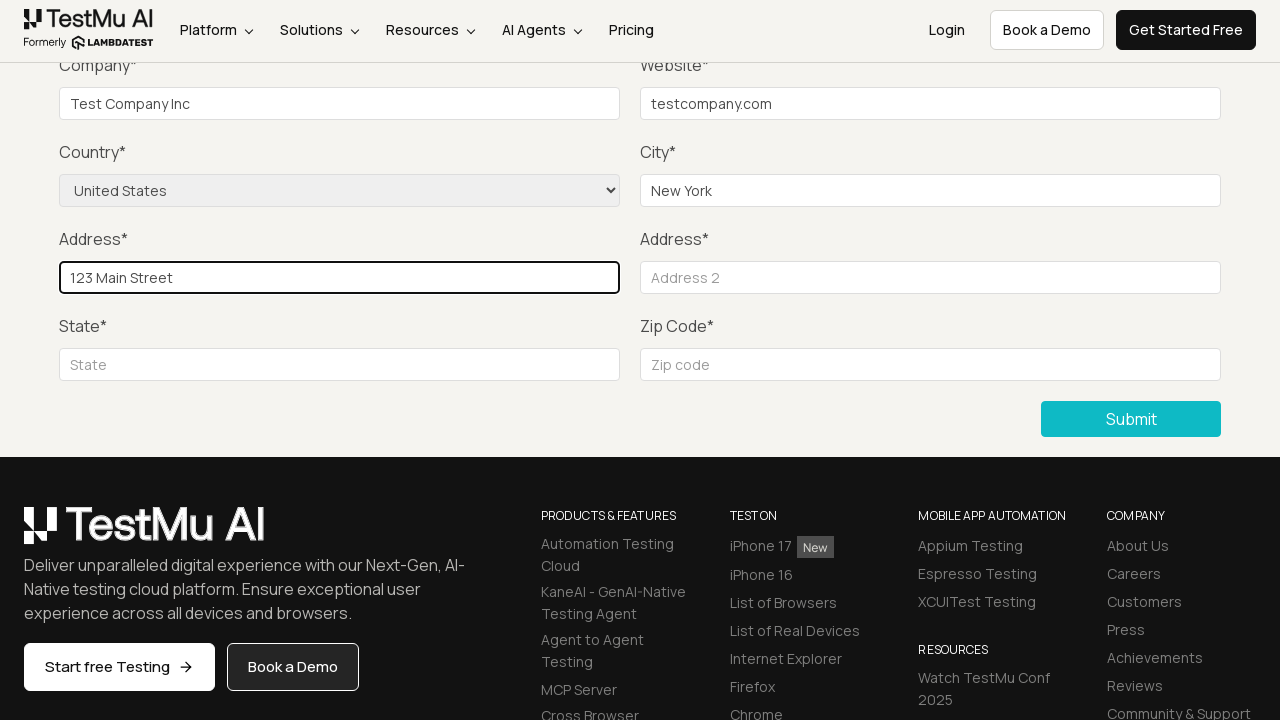

Filled address 2 field with 'Suite 500' on #inputAddress2
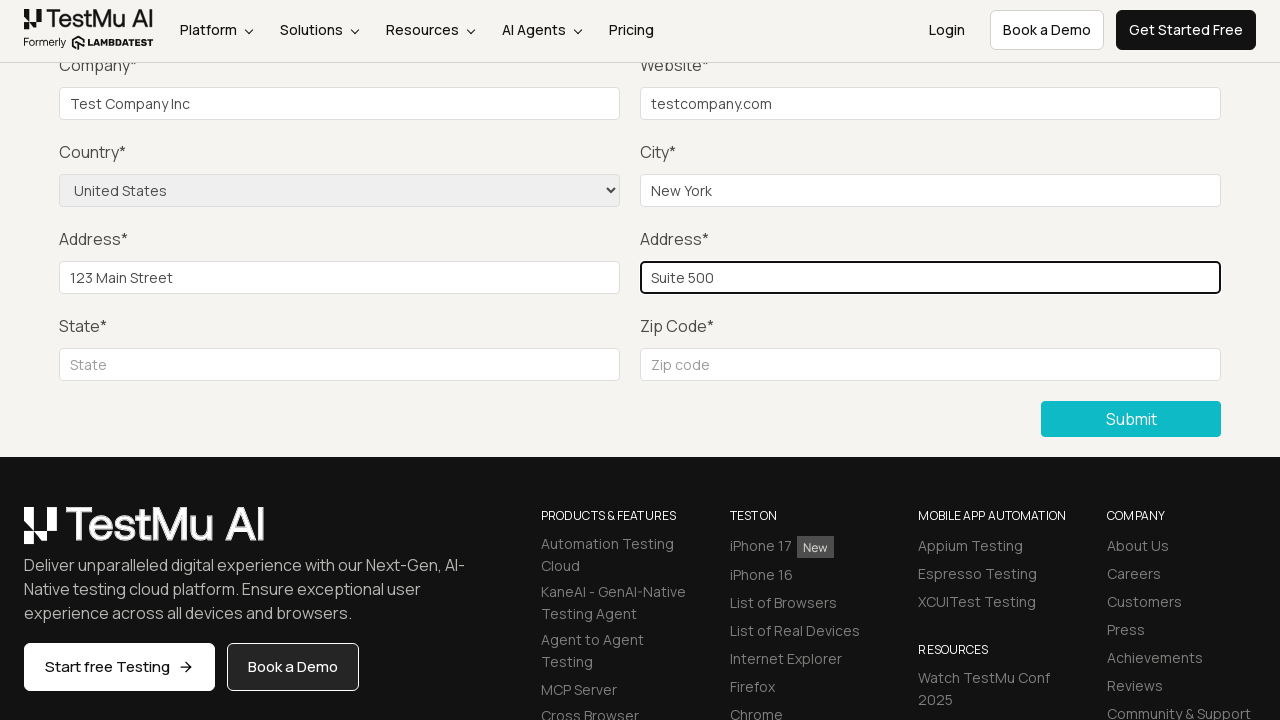

Filled state field with 'New York' on #inputState
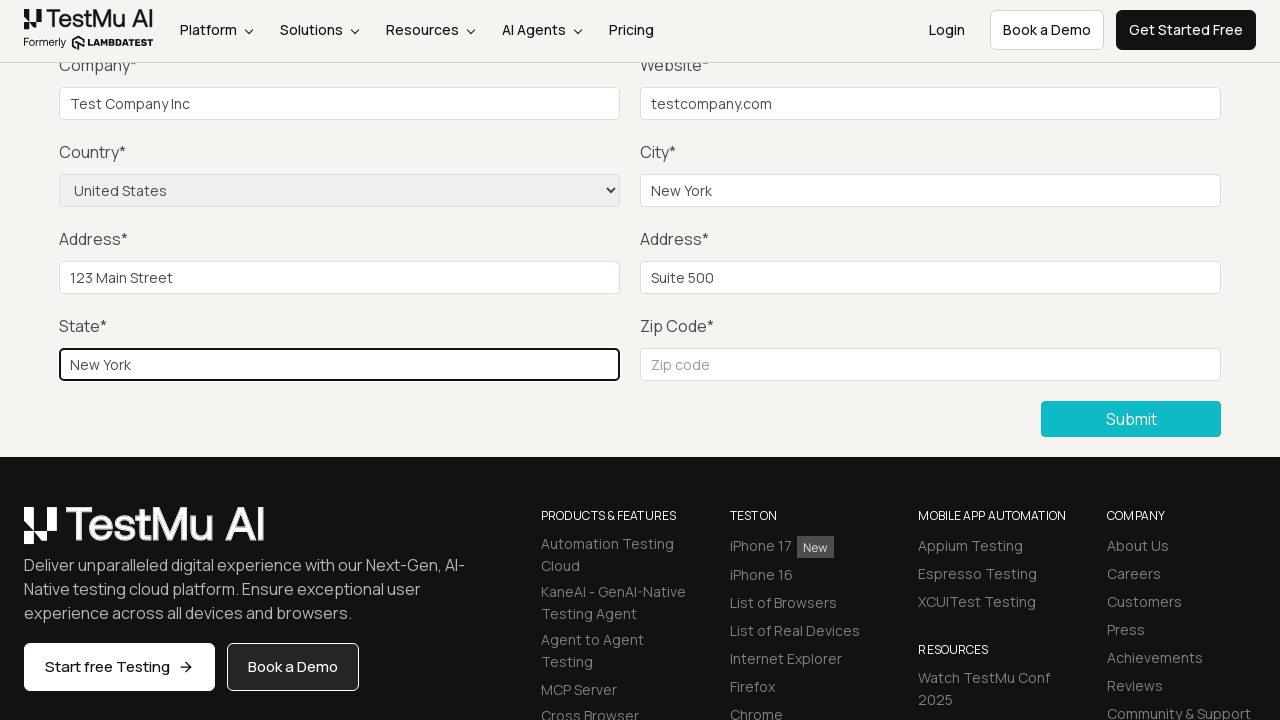

Filled zip code field with '10001' on #inputZip
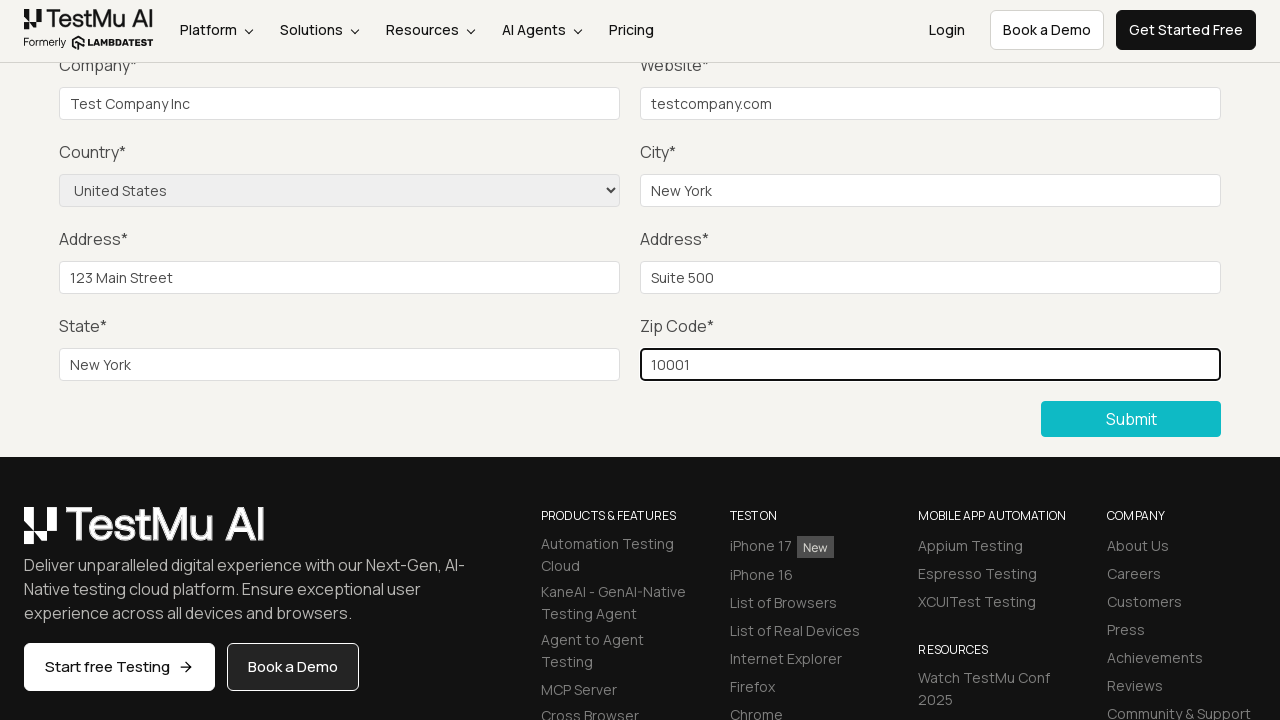

Clicked submit button to submit the form at (1131, 419) on .selenium_btn
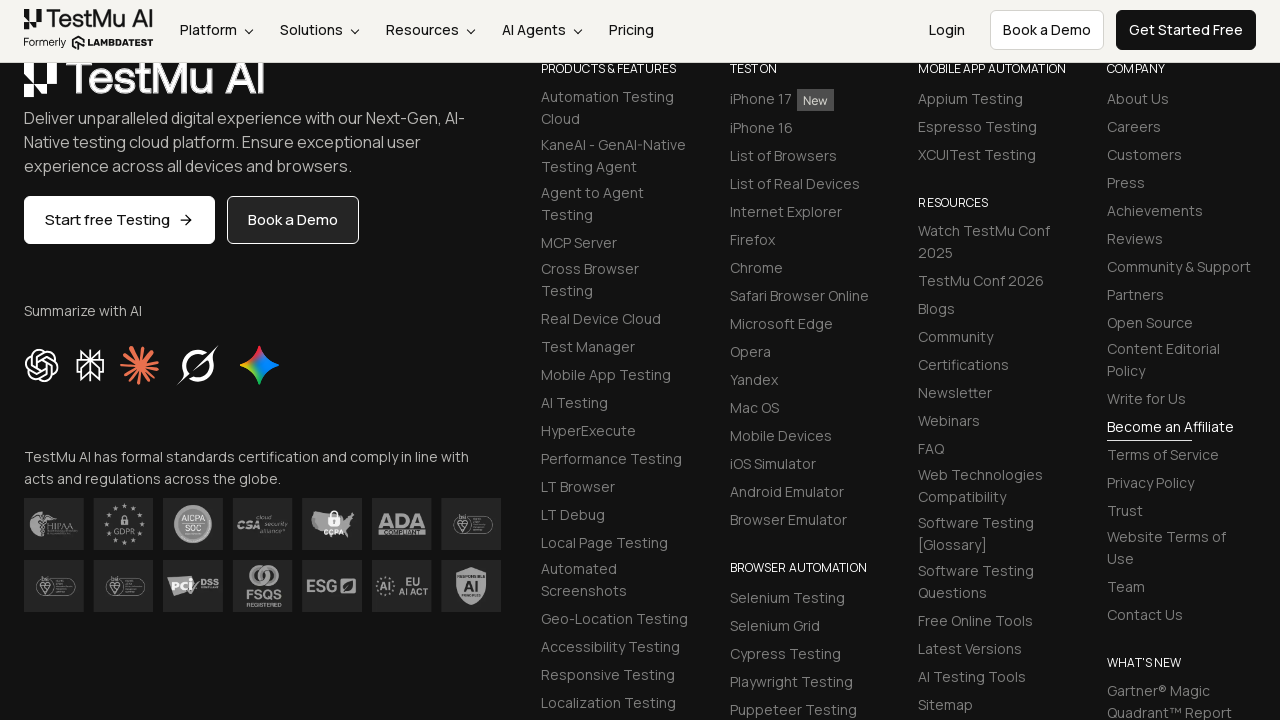

Success message appeared after form submission
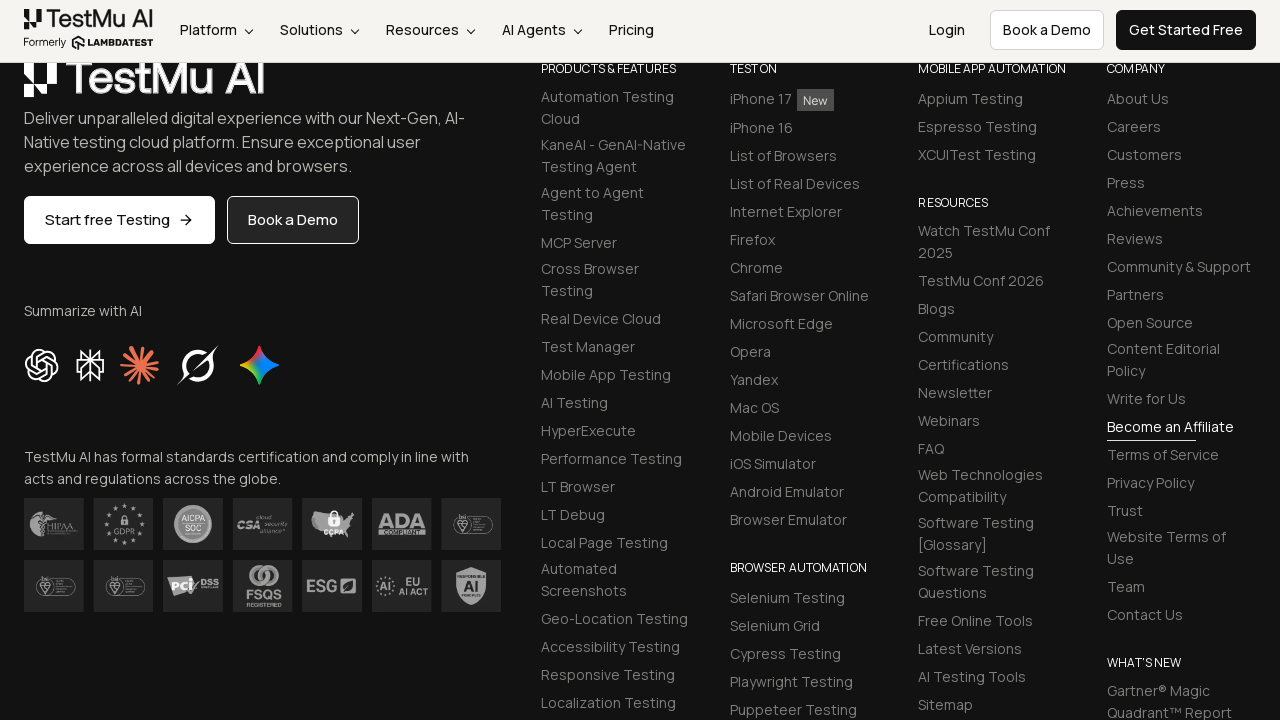

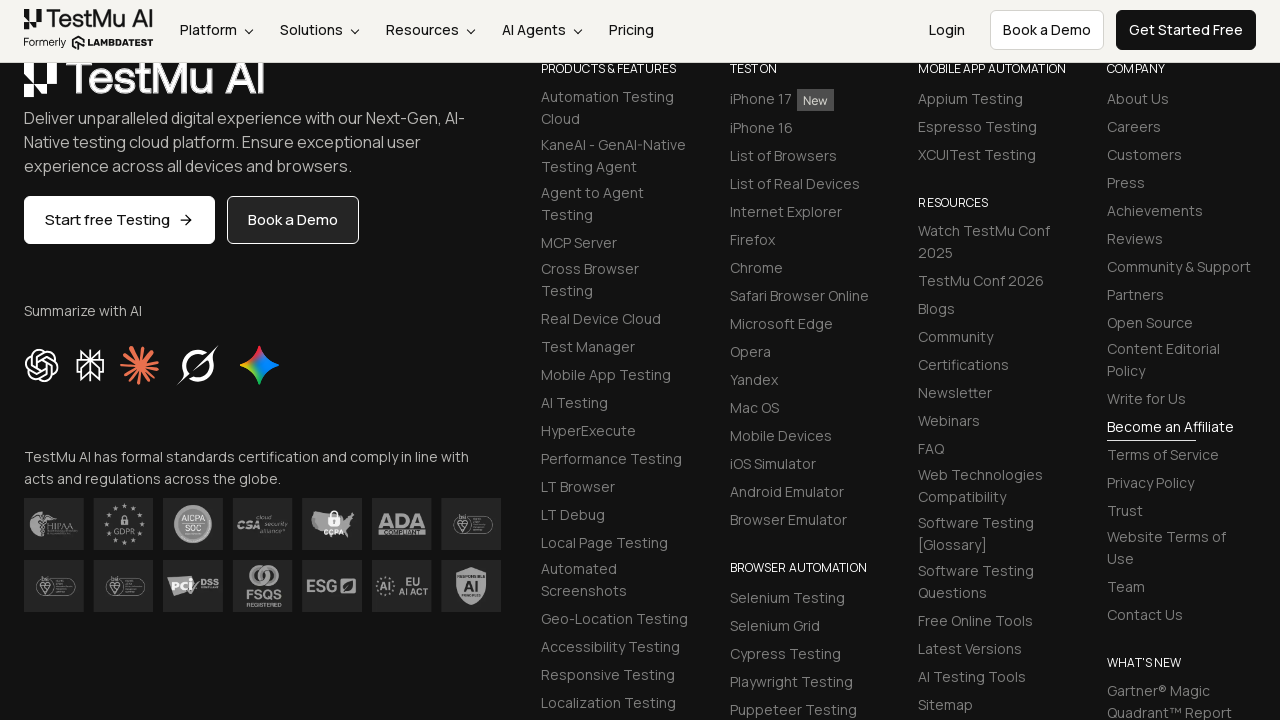